Sets a date value in a calendar datepicker field using JavaScript execution

Starting URL: http://seleniumpractise.blogspot.com/2016/08/how-to-handle-calendar-in-selenium.html

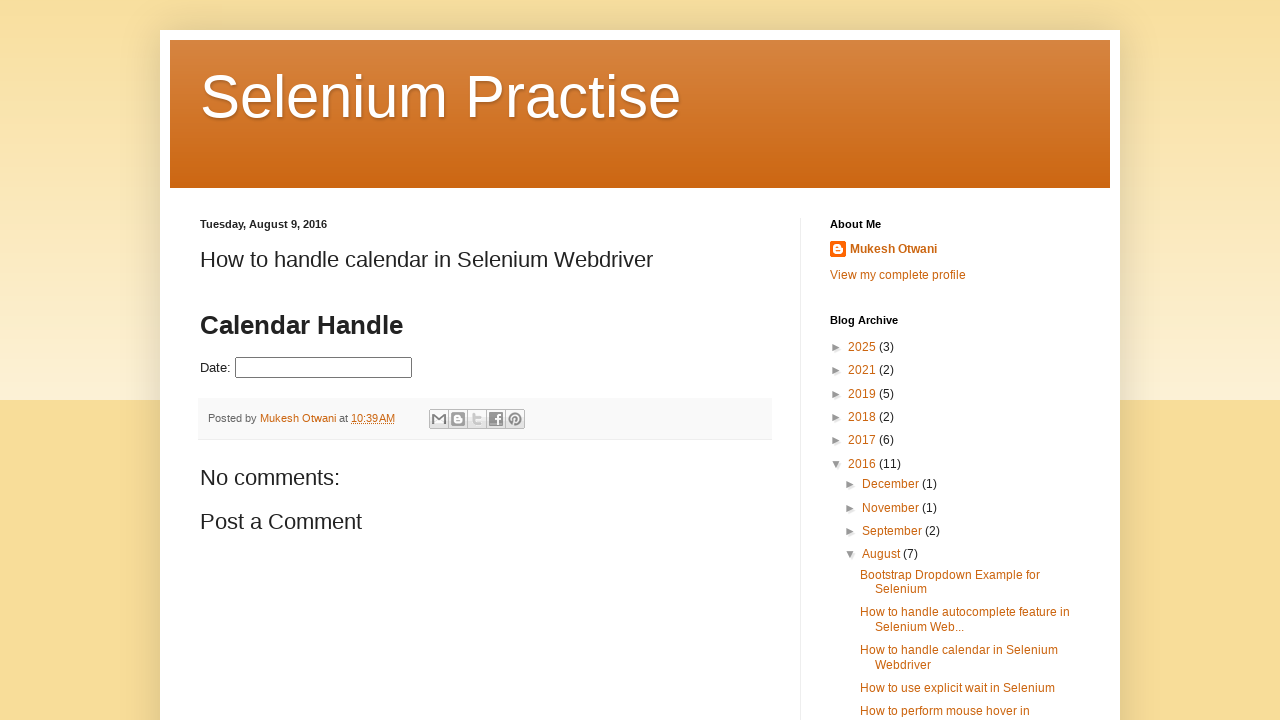

Navigated to calendar datepicker test page
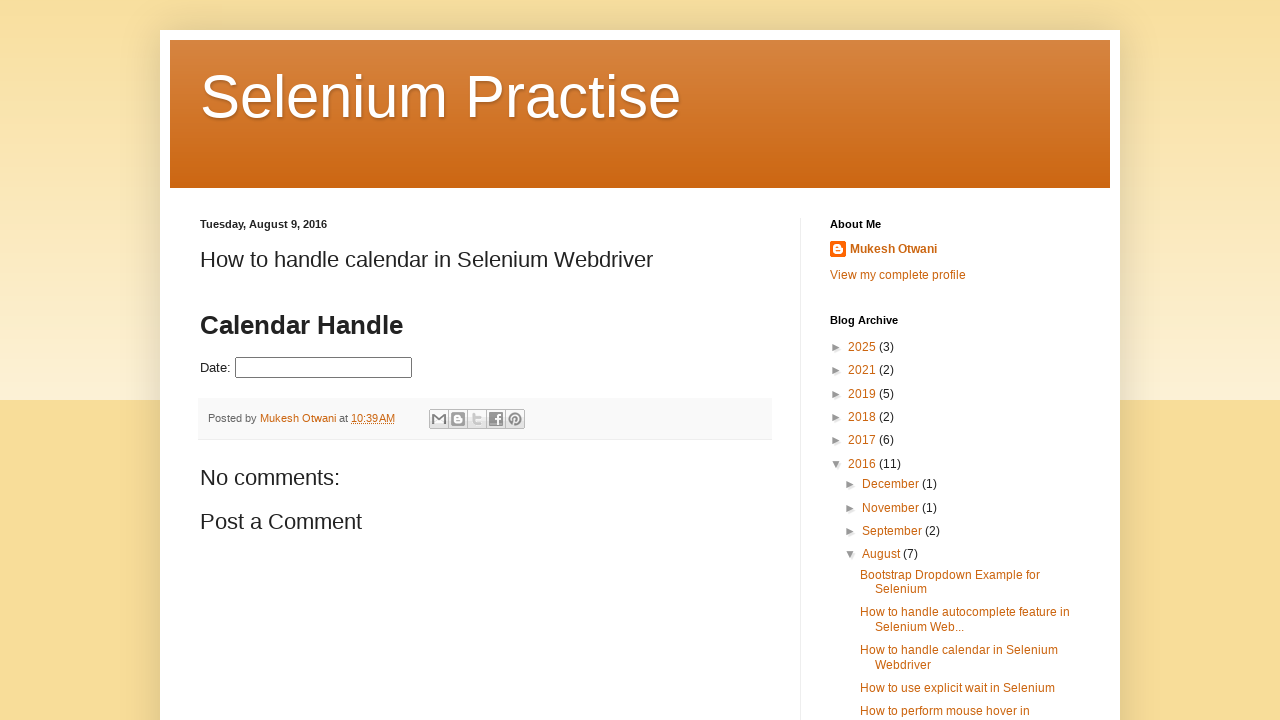

Set date value to 03/13/2026 in datepicker field using JavaScript execution
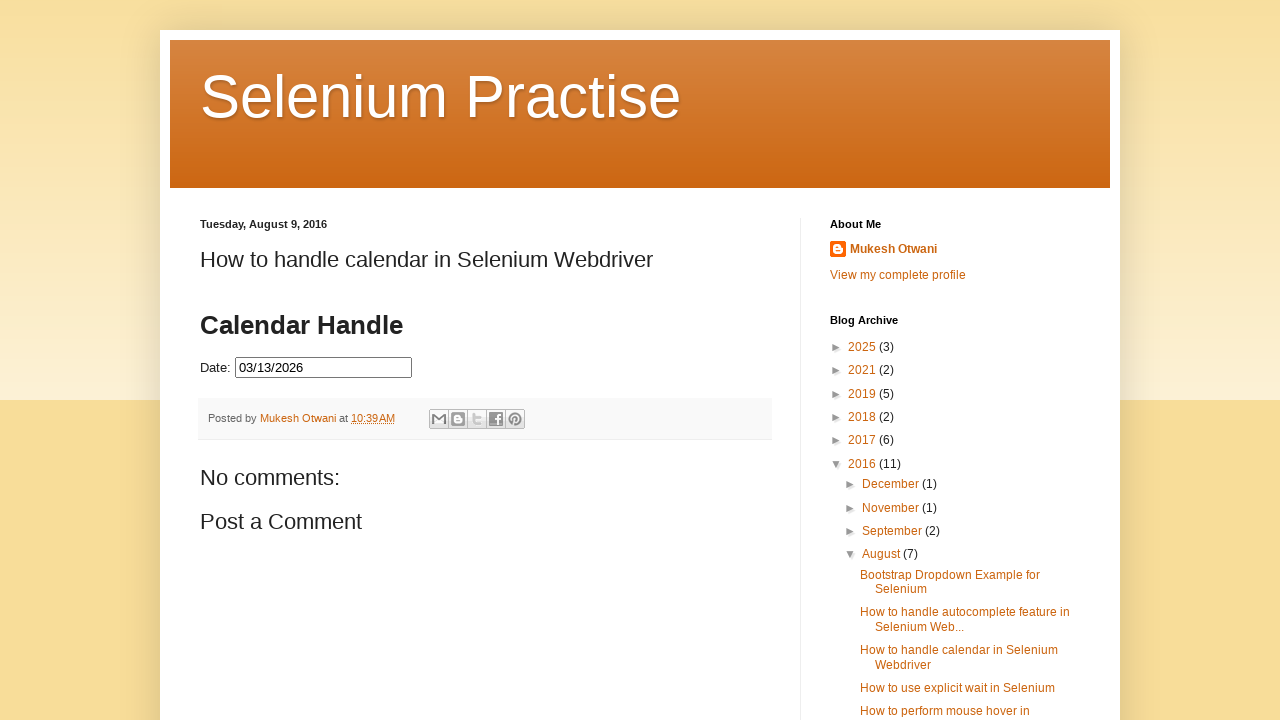

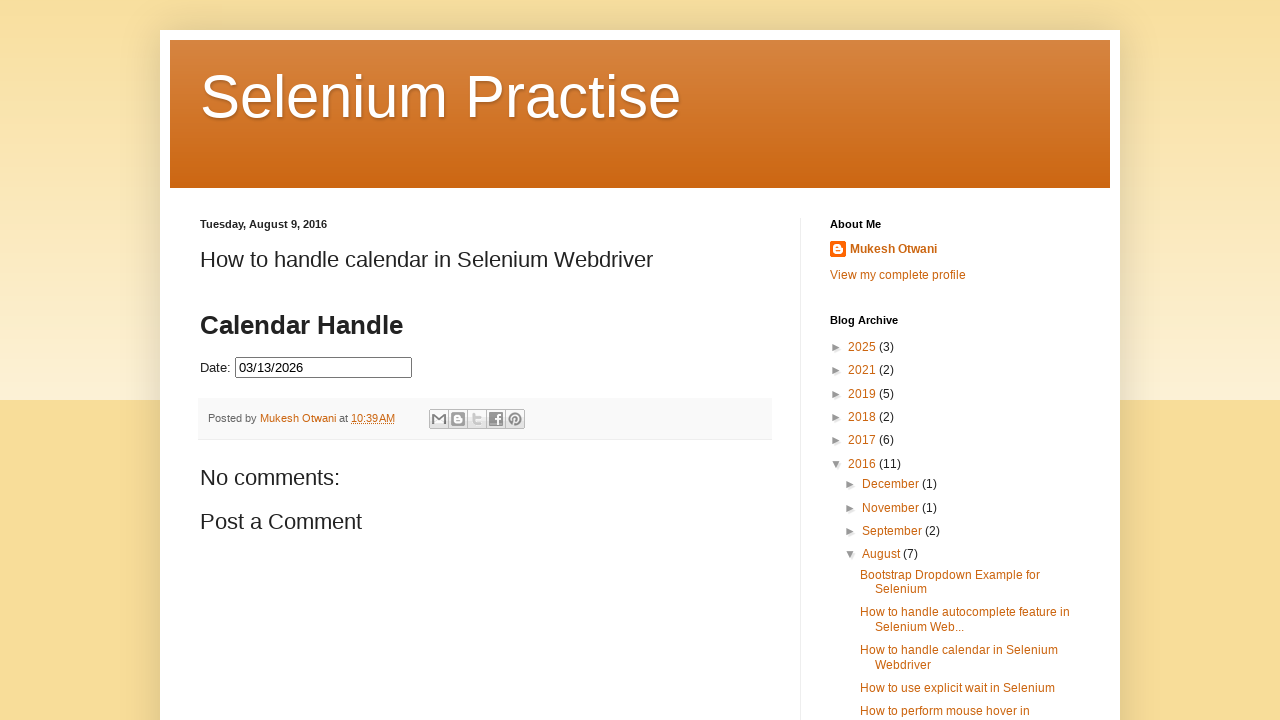